Navigates to the Almondotech website and sets a specific window size

Starting URL: https://almondotech.com/

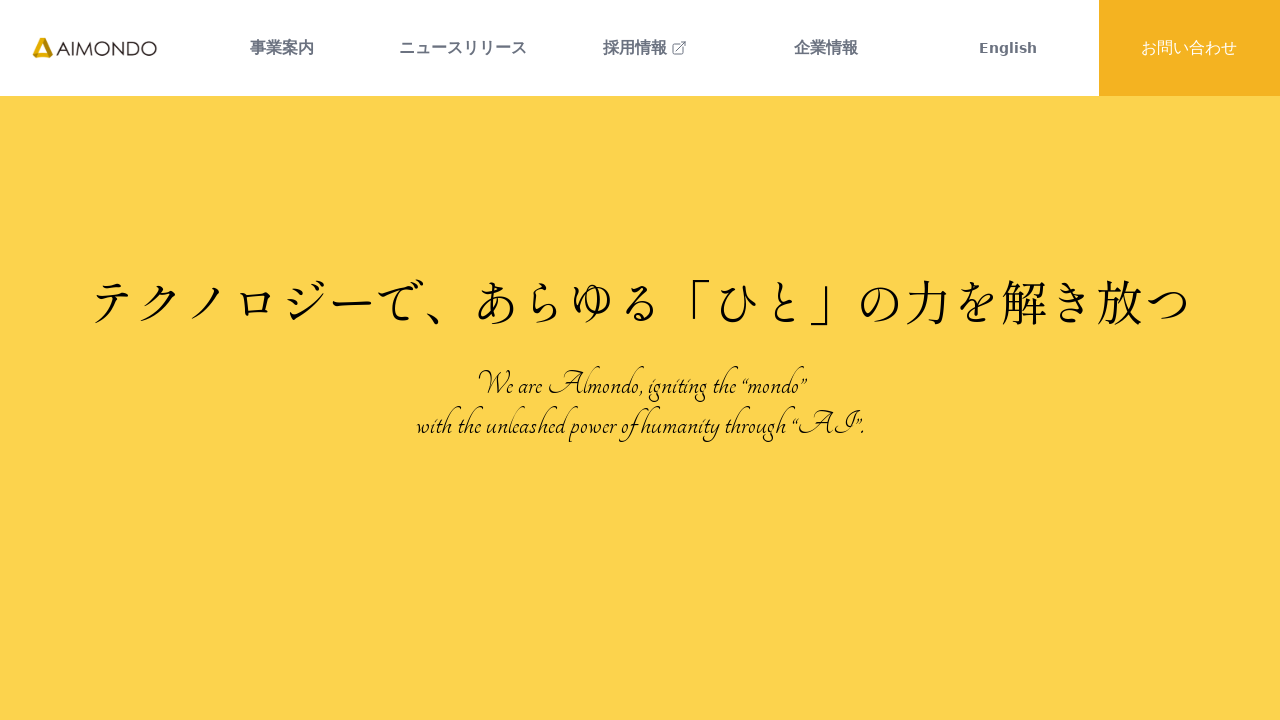

Navigated to https://almondotech.com/
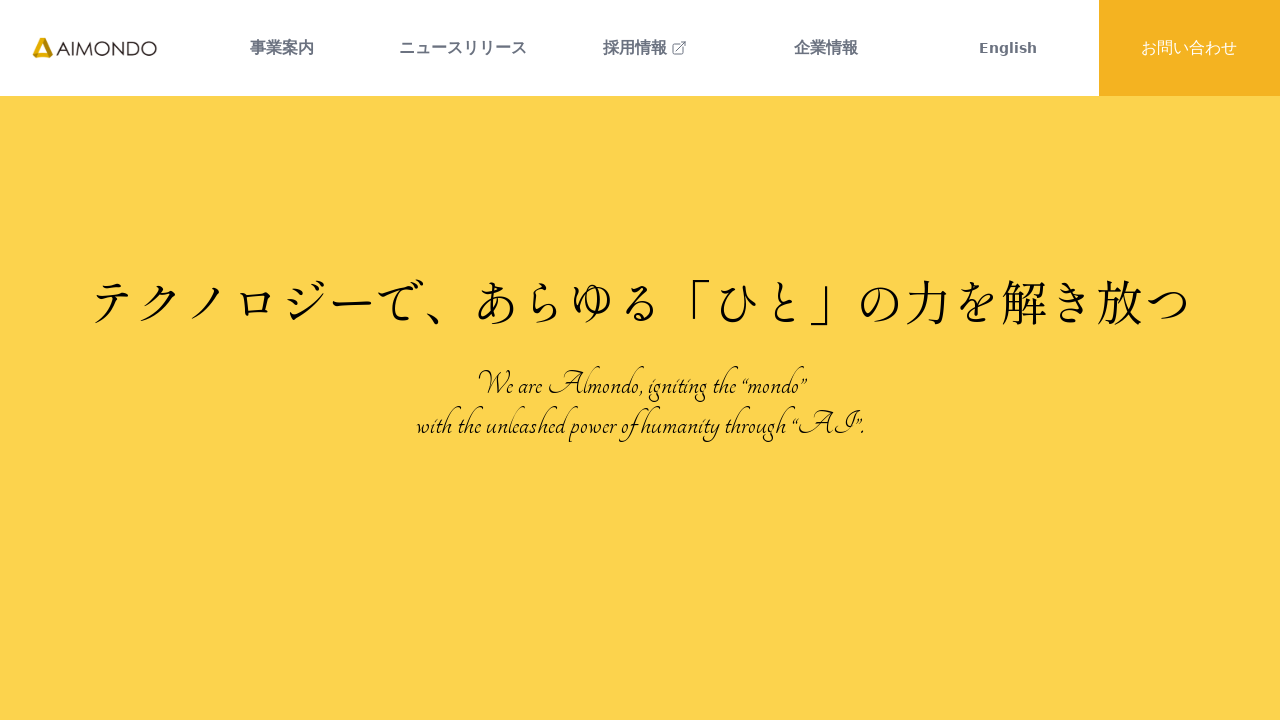

Set viewport size to 300x300 pixels
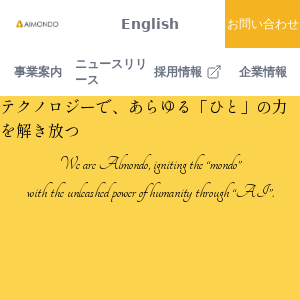

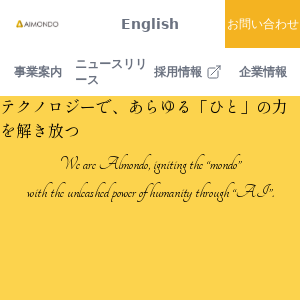